Tests logo element navigation from product page back to homepage

Starting URL: https://www.demoblaze.com/prod.html?idp_=1

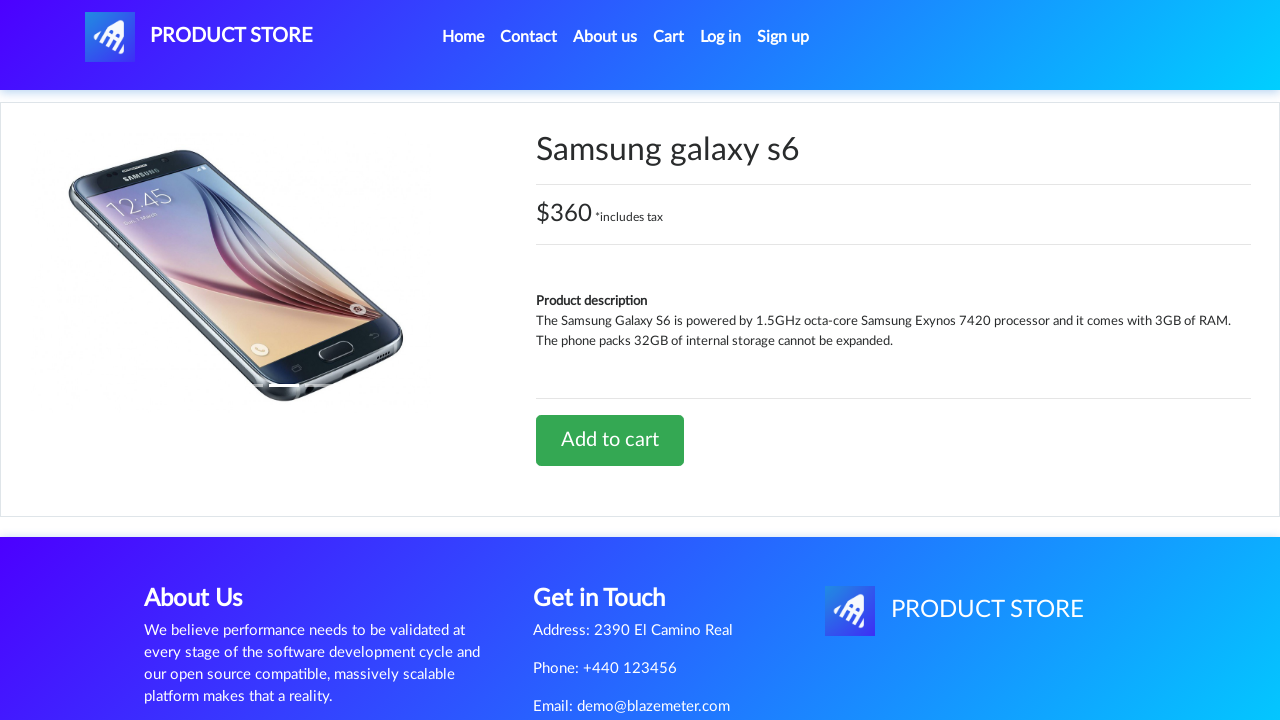

Clicked on logo element in navigation bar at (199, 37) on xpath=//html/body/nav/div/a
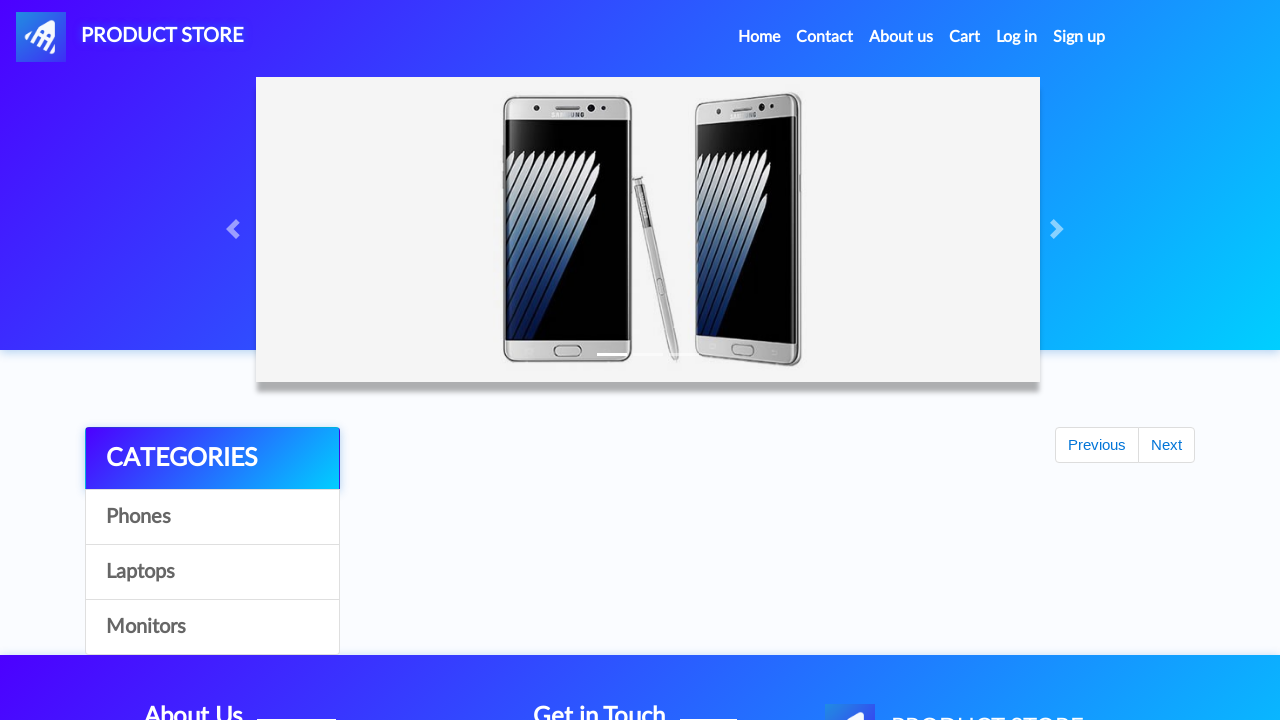

Verified navigation to homepage after clicking logo
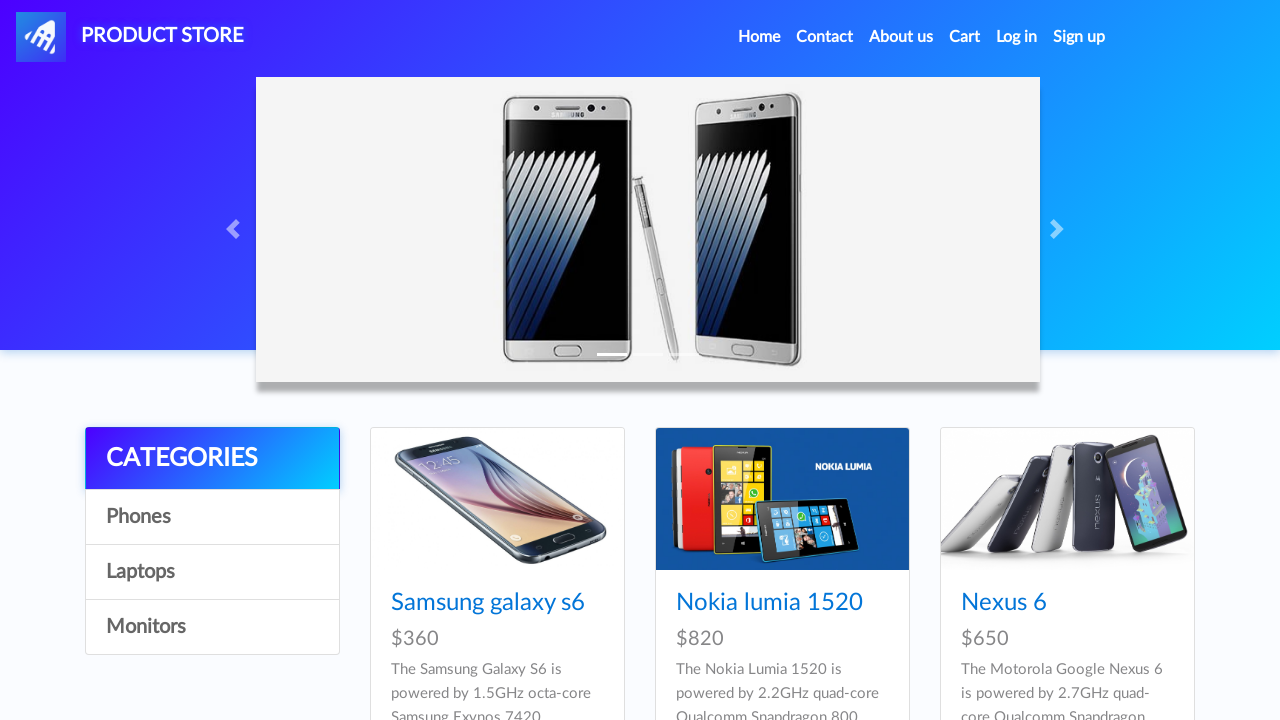

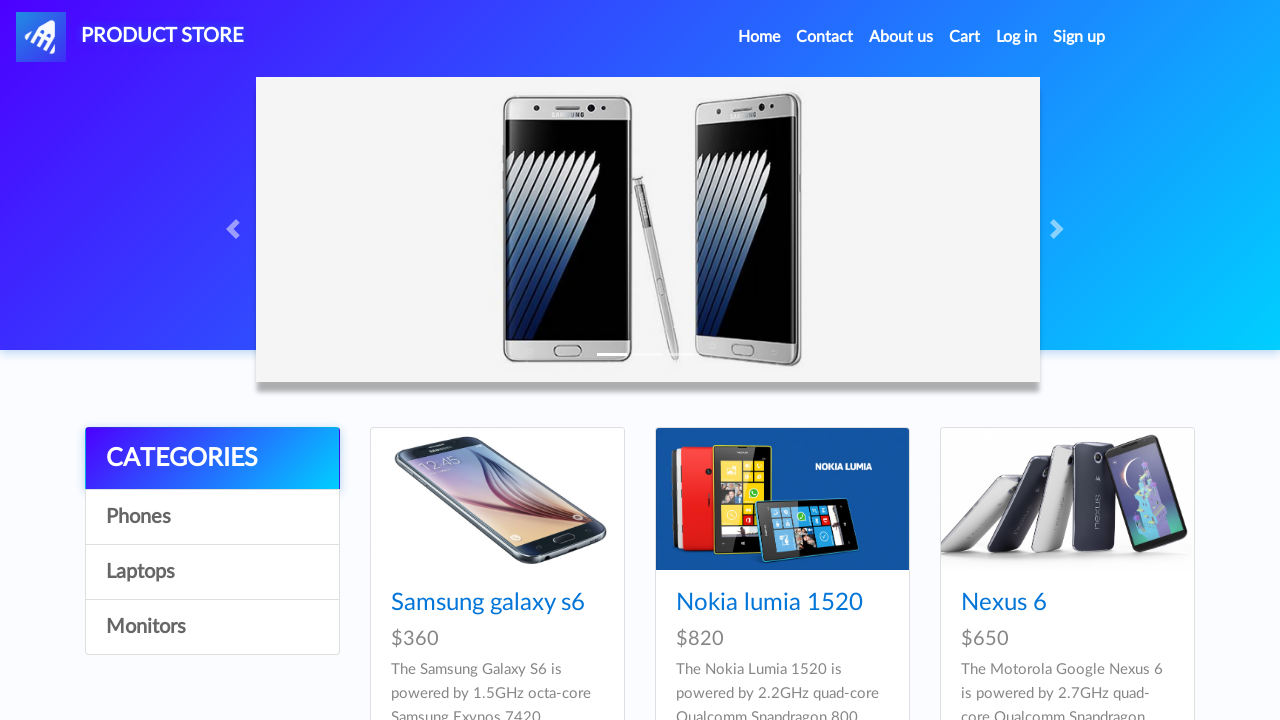